Tests dynamic content loading by clicking a start button and waiting for content to appear after loading completes

Starting URL: https://automationfc.github.io/dynamic-loading/

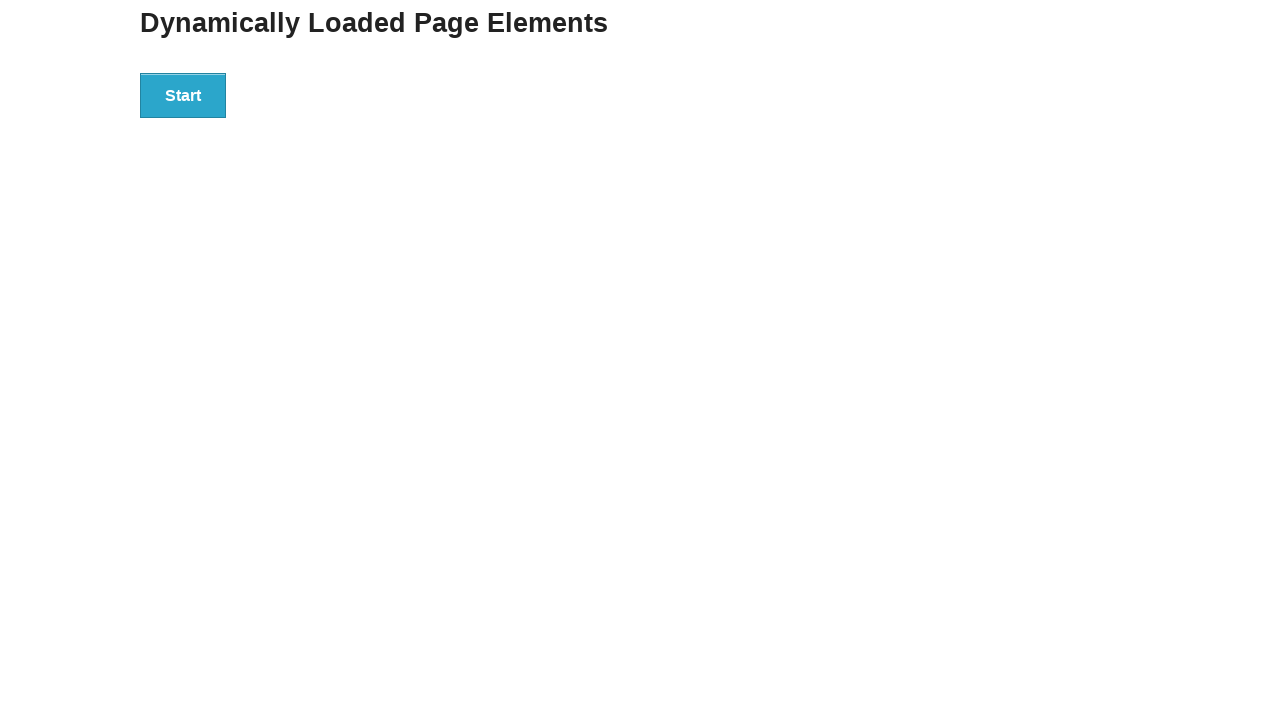

Clicked Start button to begin dynamic content loading at (183, 95) on xpath=//button[text()='Start']
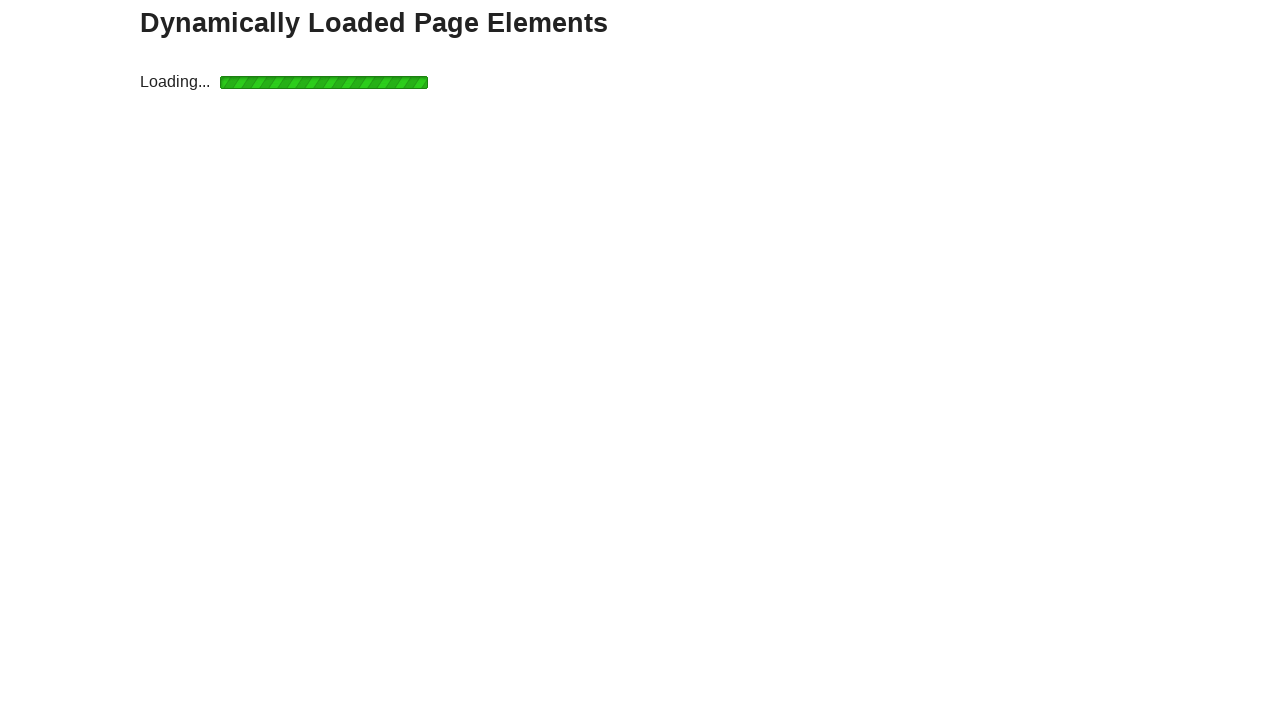

Loading indicator disappeared after content finished loading
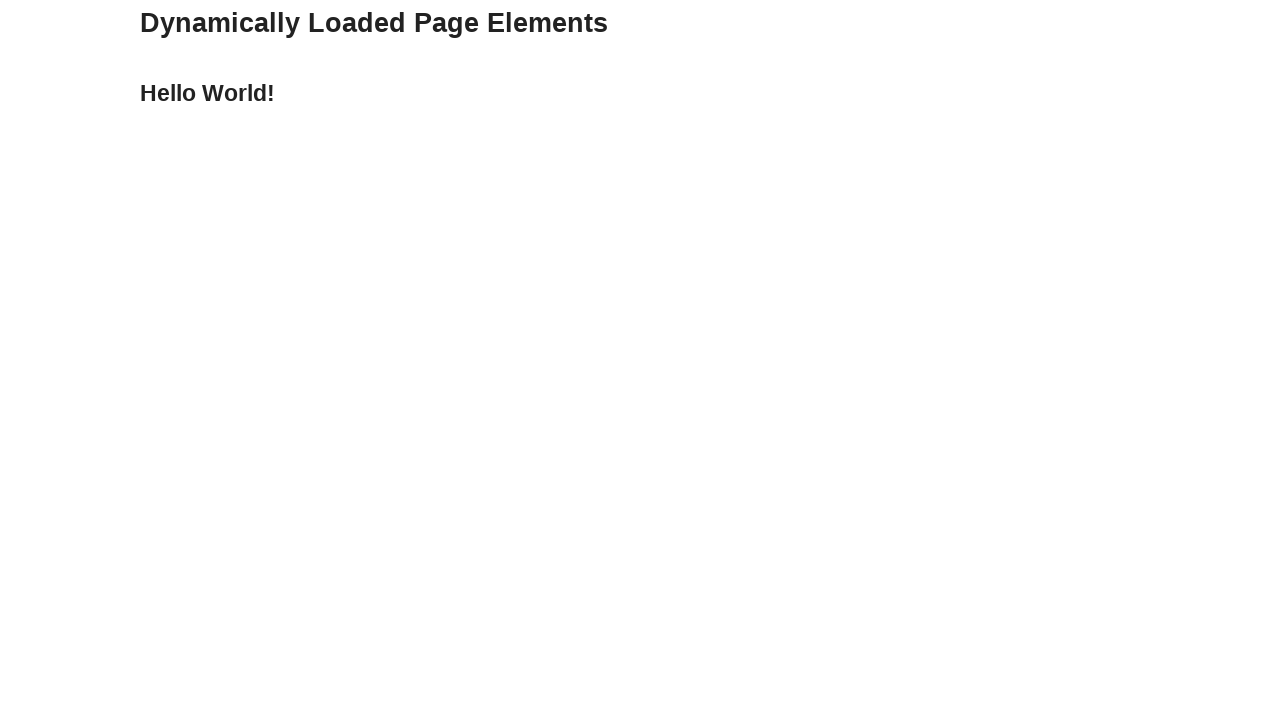

Hello World text appeared after dynamic content loaded
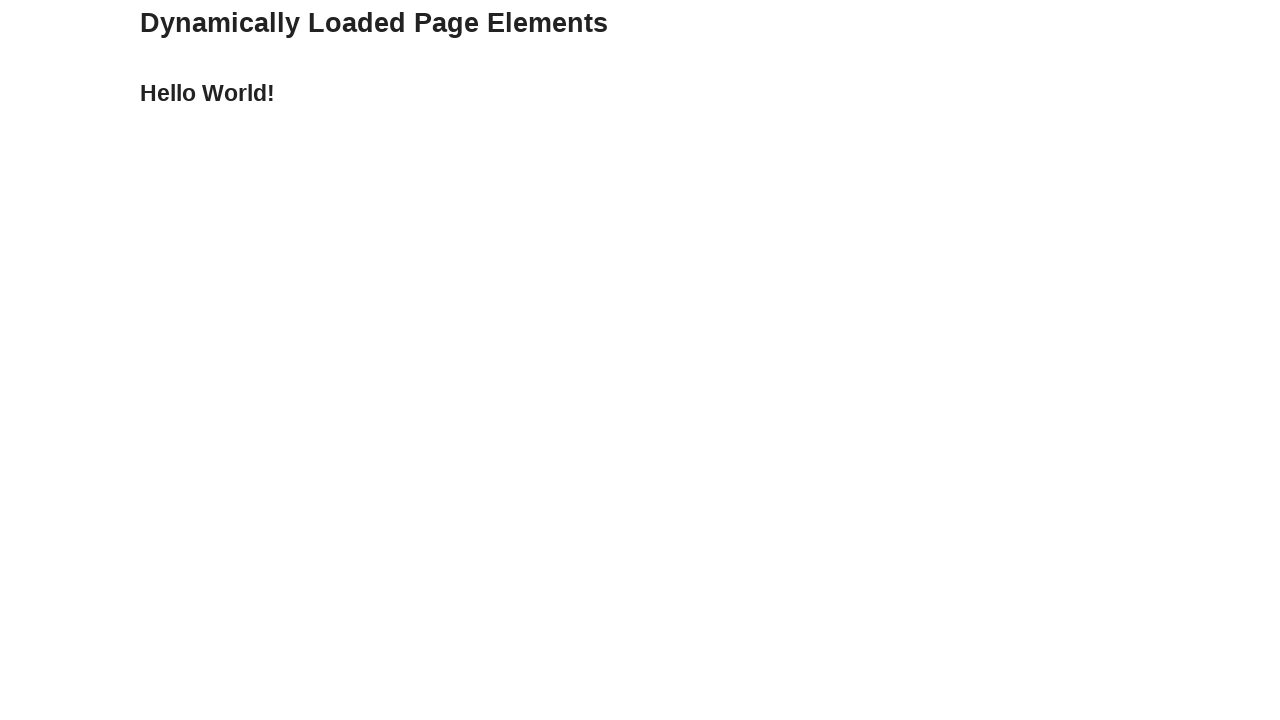

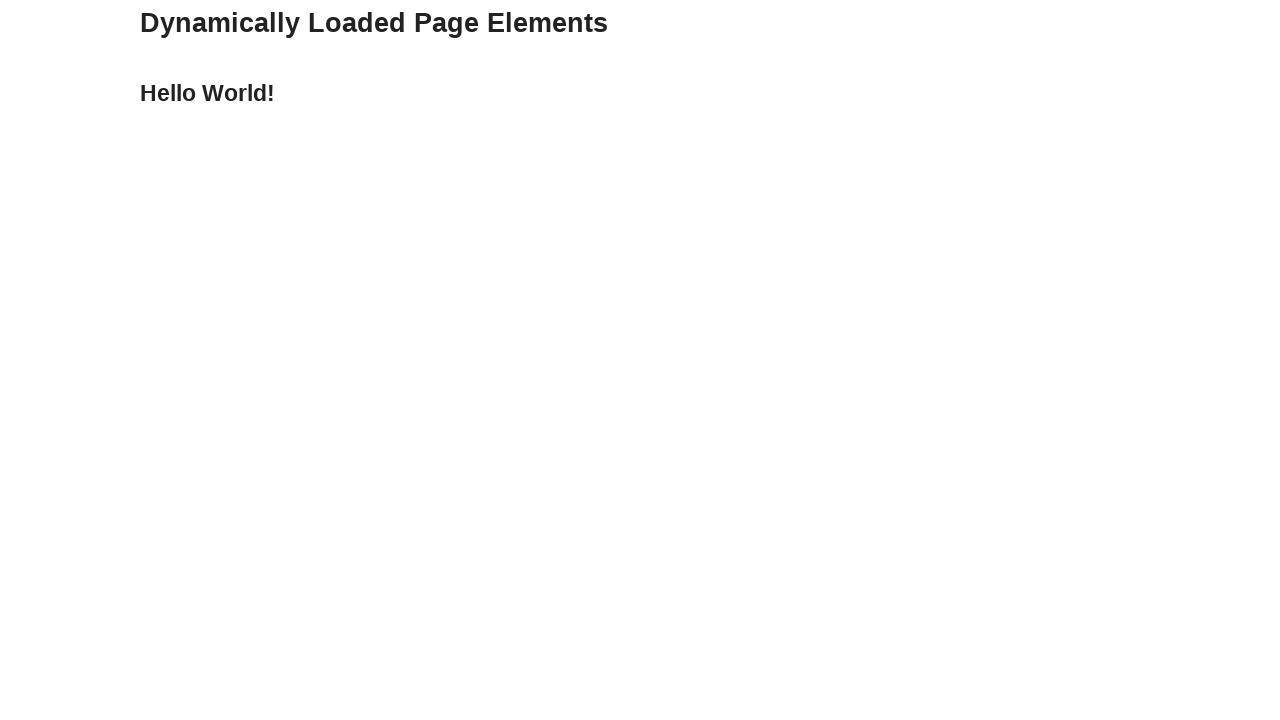